Tests simple JavaScript alert by clicking a button to trigger the alert, verifying the alert text, and accepting it

Starting URL: https://v1.training-support.net/selenium/javascript-alerts

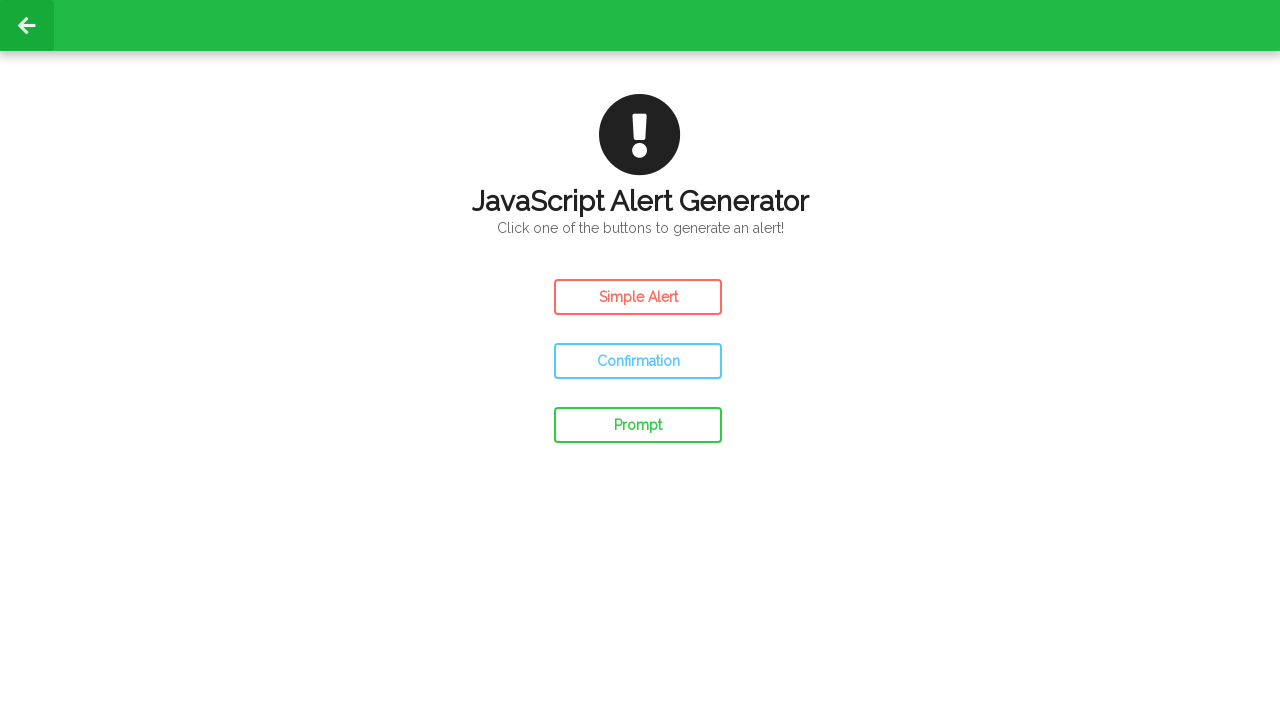

Navigated to JavaScript alerts training page
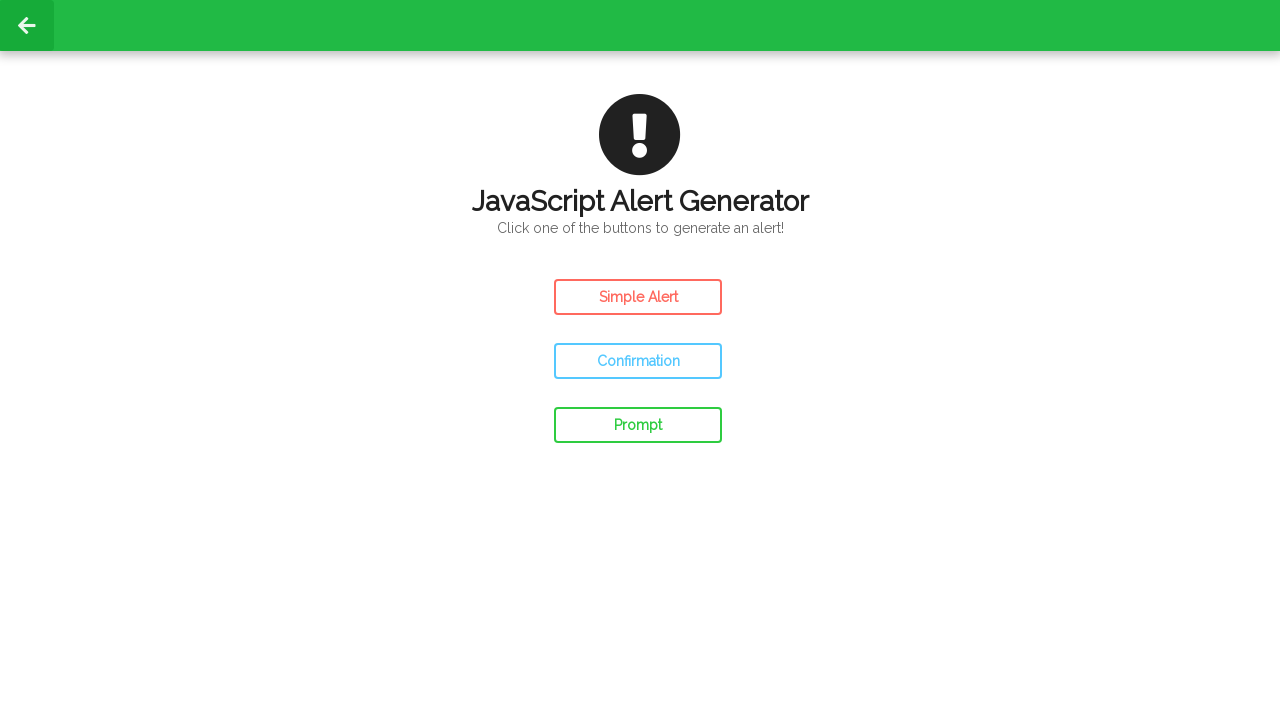

Clicked button to trigger simple JavaScript alert at (638, 297) on #simple
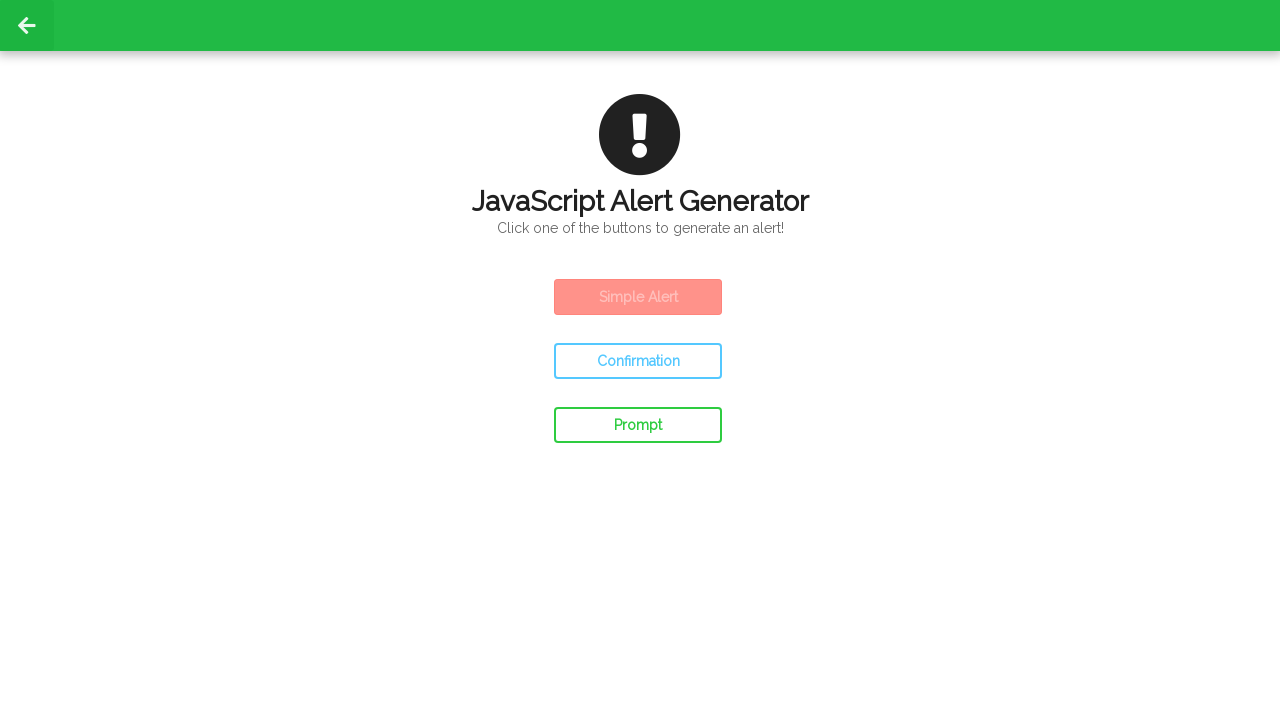

Set up alert handler to accept the alert
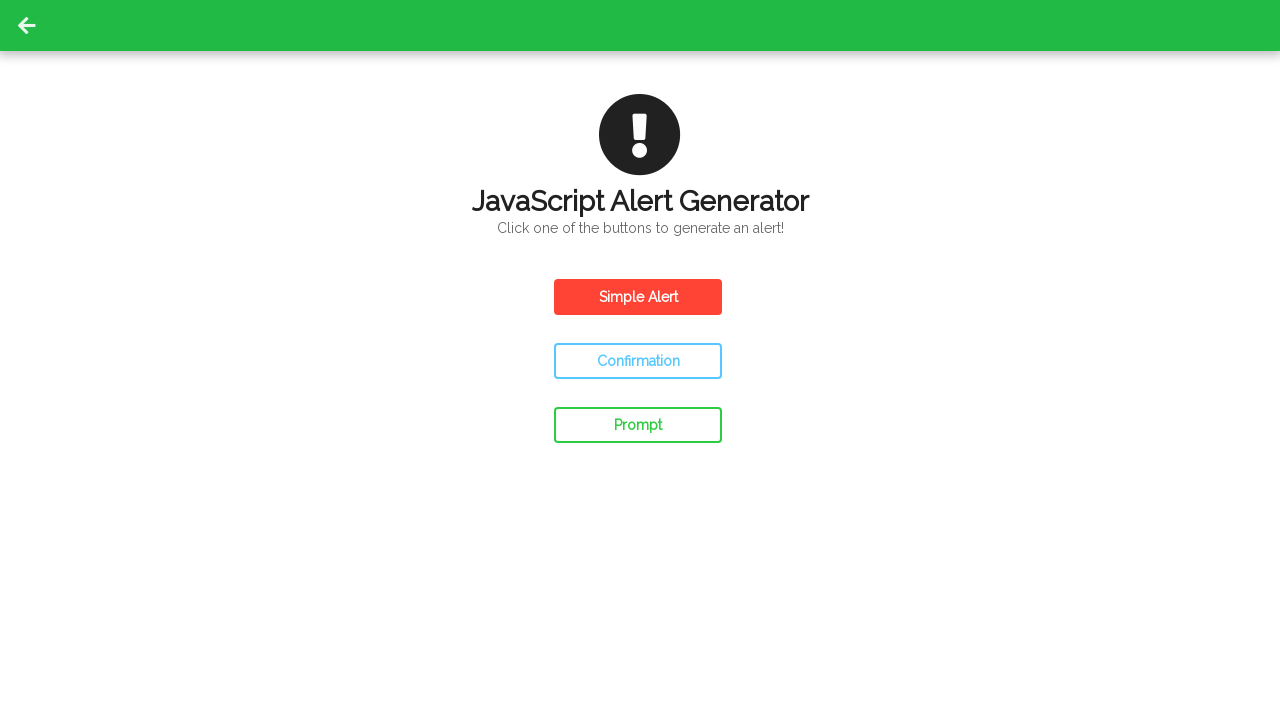

Waited for alert dialog to be processed
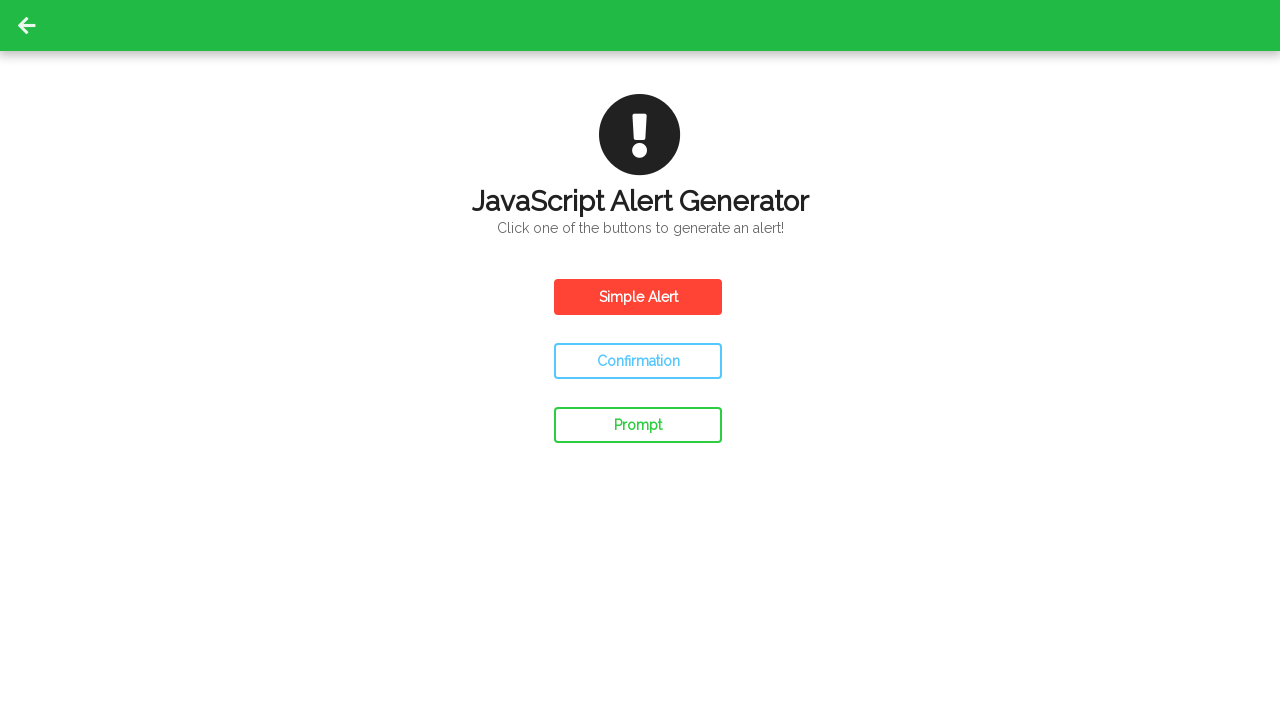

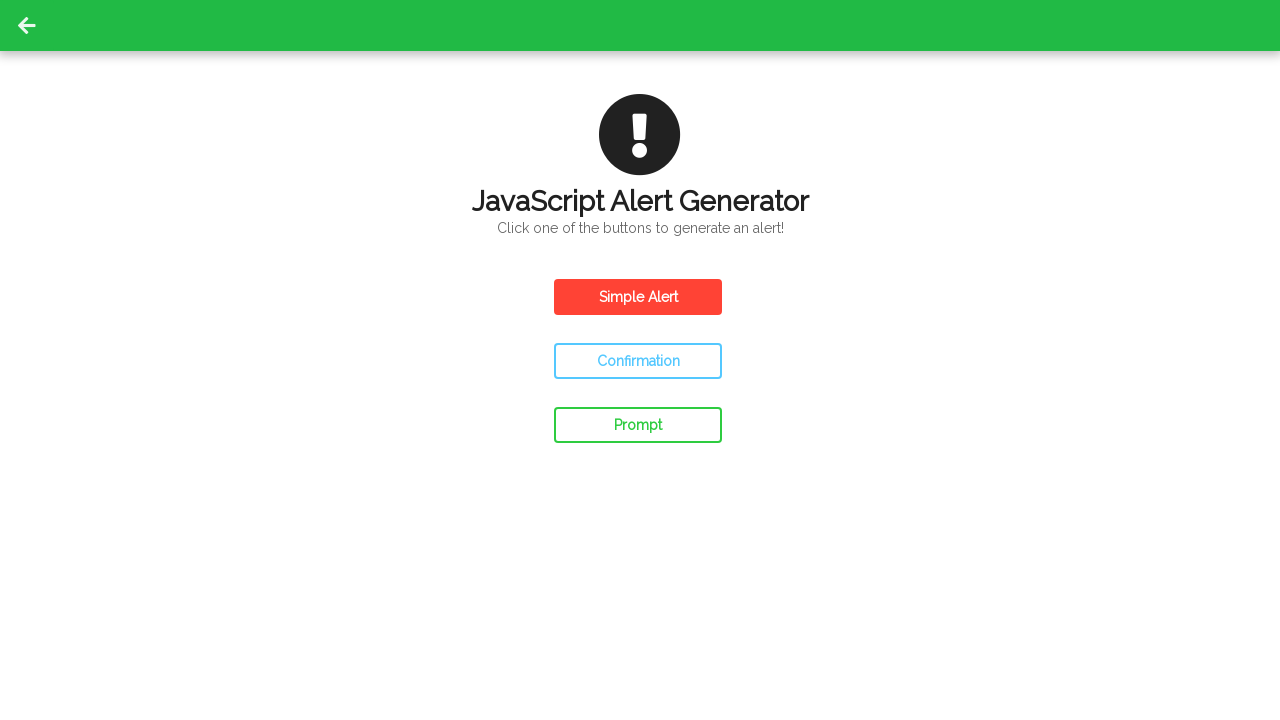